Tests various form elements on a Selenium practice site including checkboxes, radio buttons, dropdowns, and multi-select options

Starting URL: https://chandanachaitanya.github.io/selenium-practice-site/

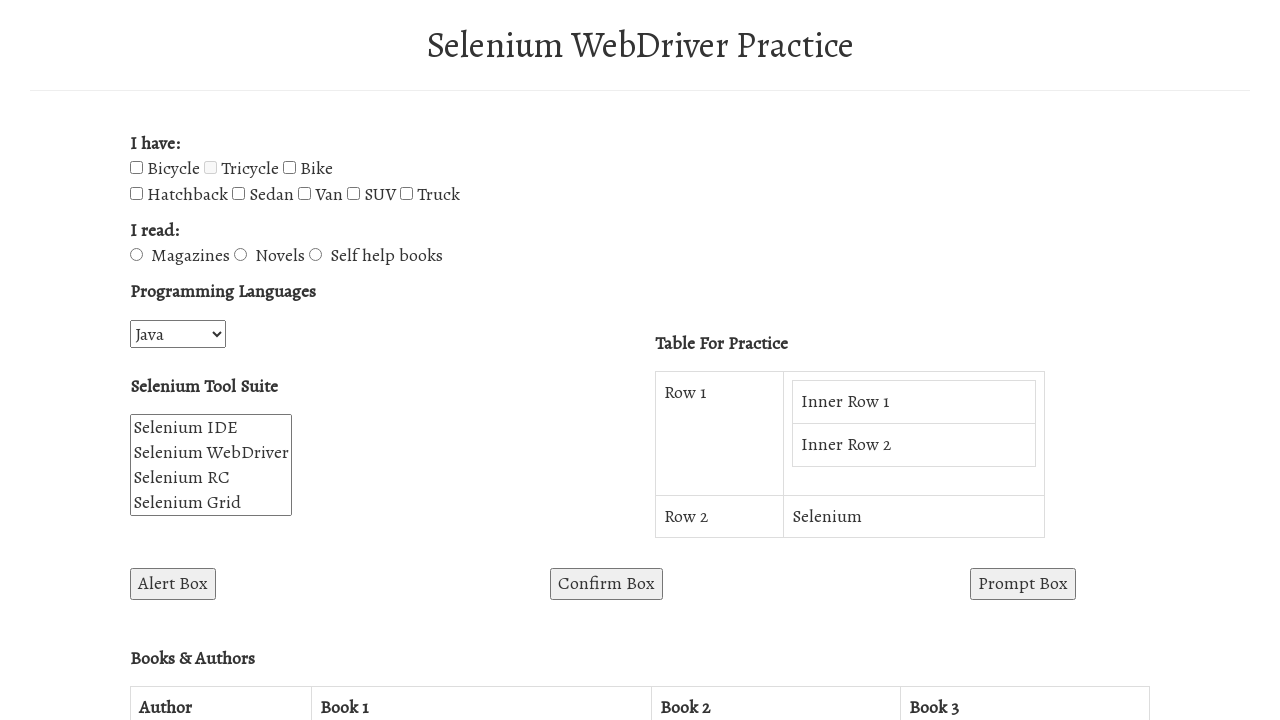

Navigated to Selenium practice site
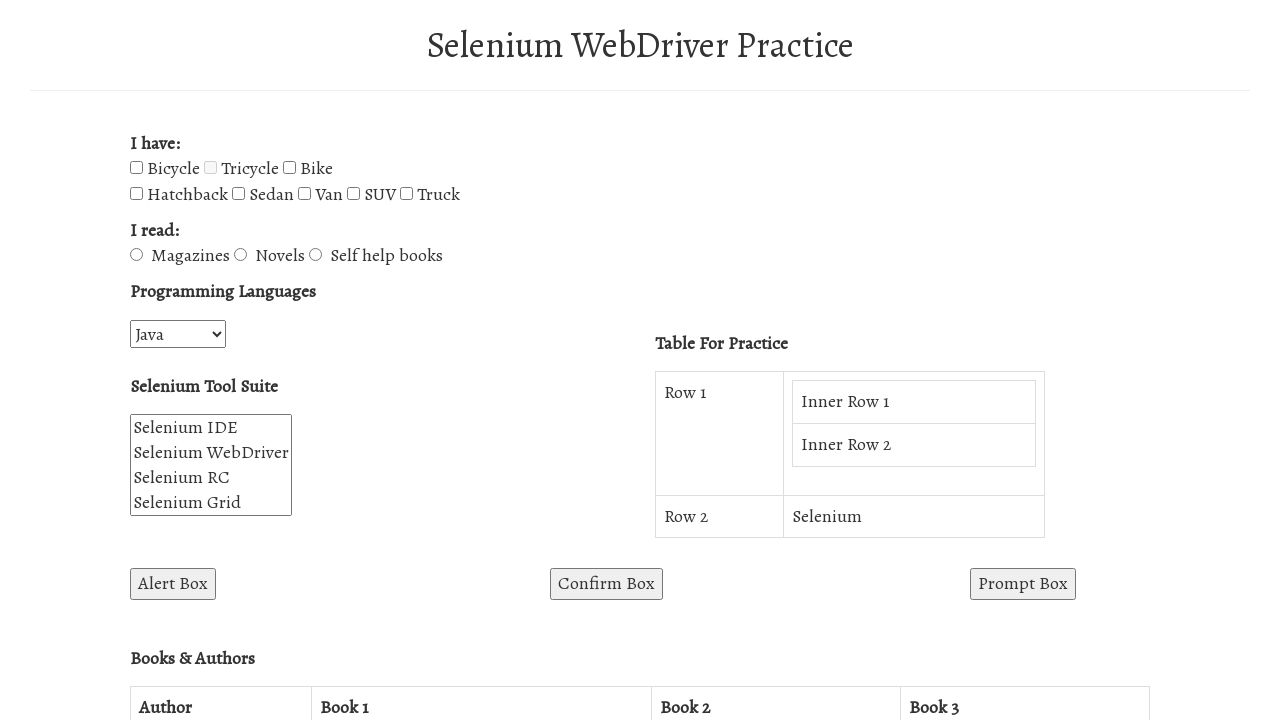

Clicked bike checkbox at (290, 168) on input#bike-checkbox
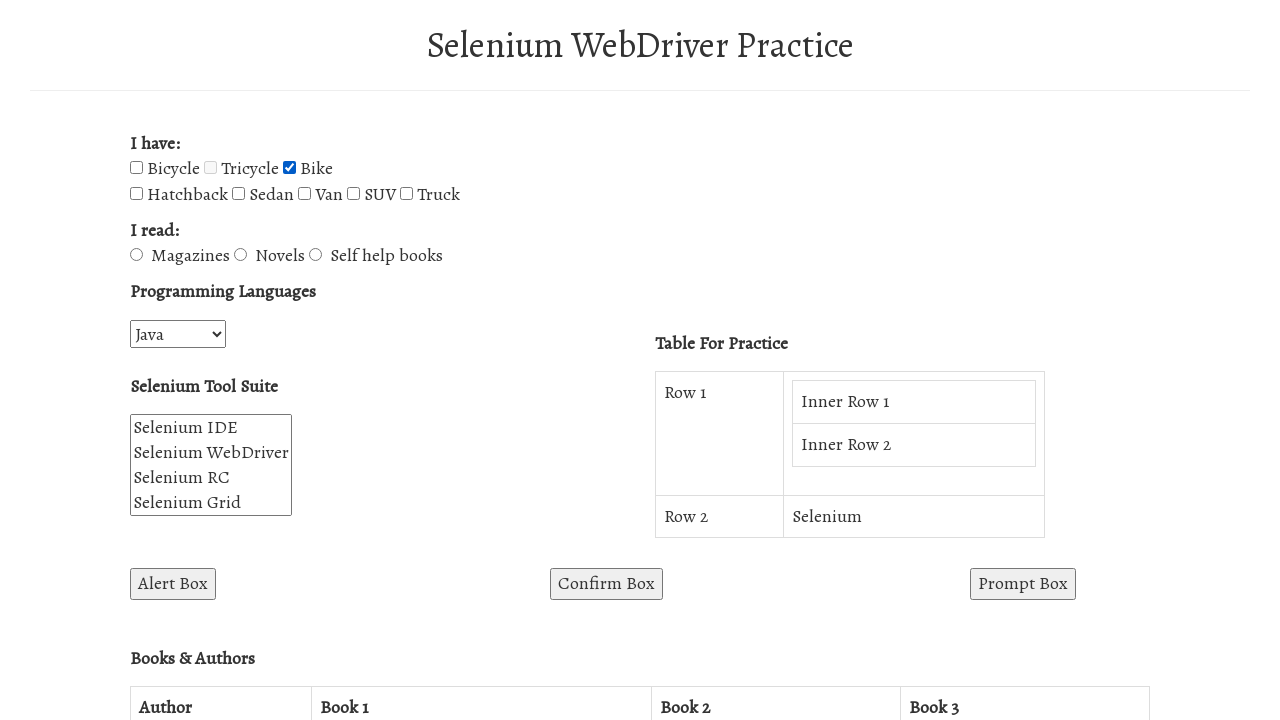

Clicked self-help radio button at (316, 255) on input#self-help-radio-btn
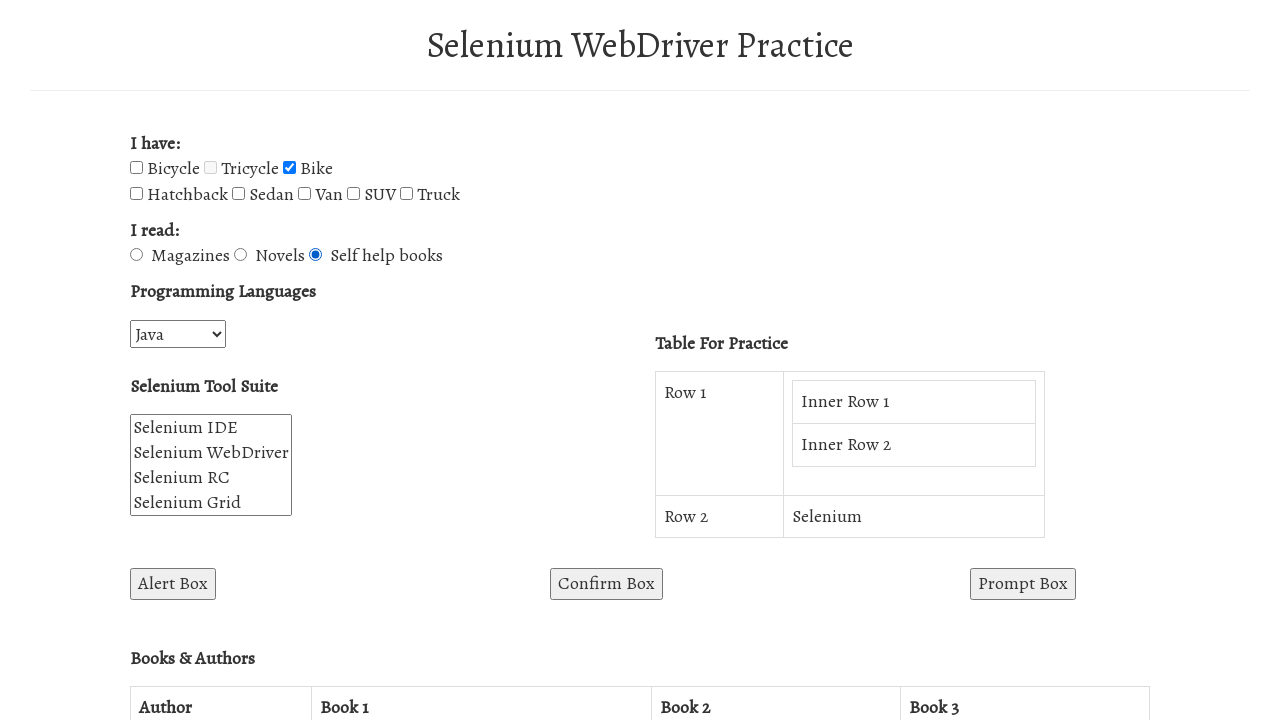

Selected JavaScript from programming languages dropdown on select#programming-languages
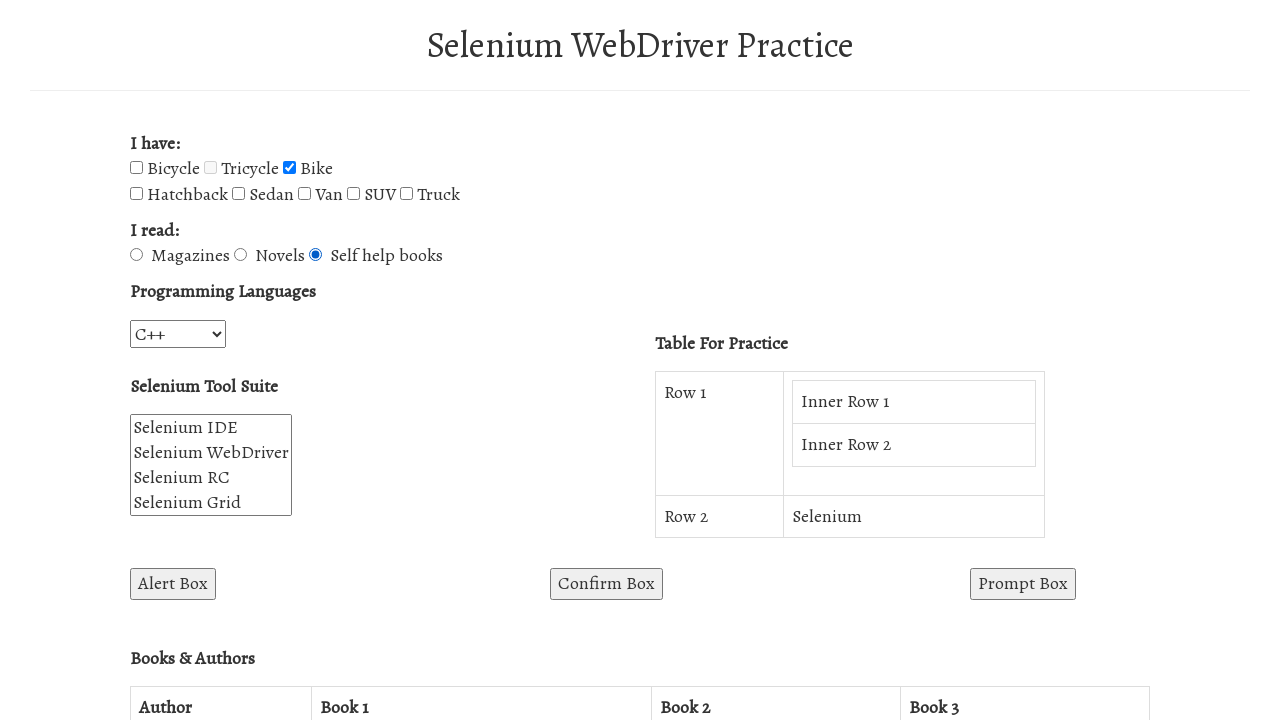

Selected first option in selenium suite multi-select on select[name='selenium_suite']
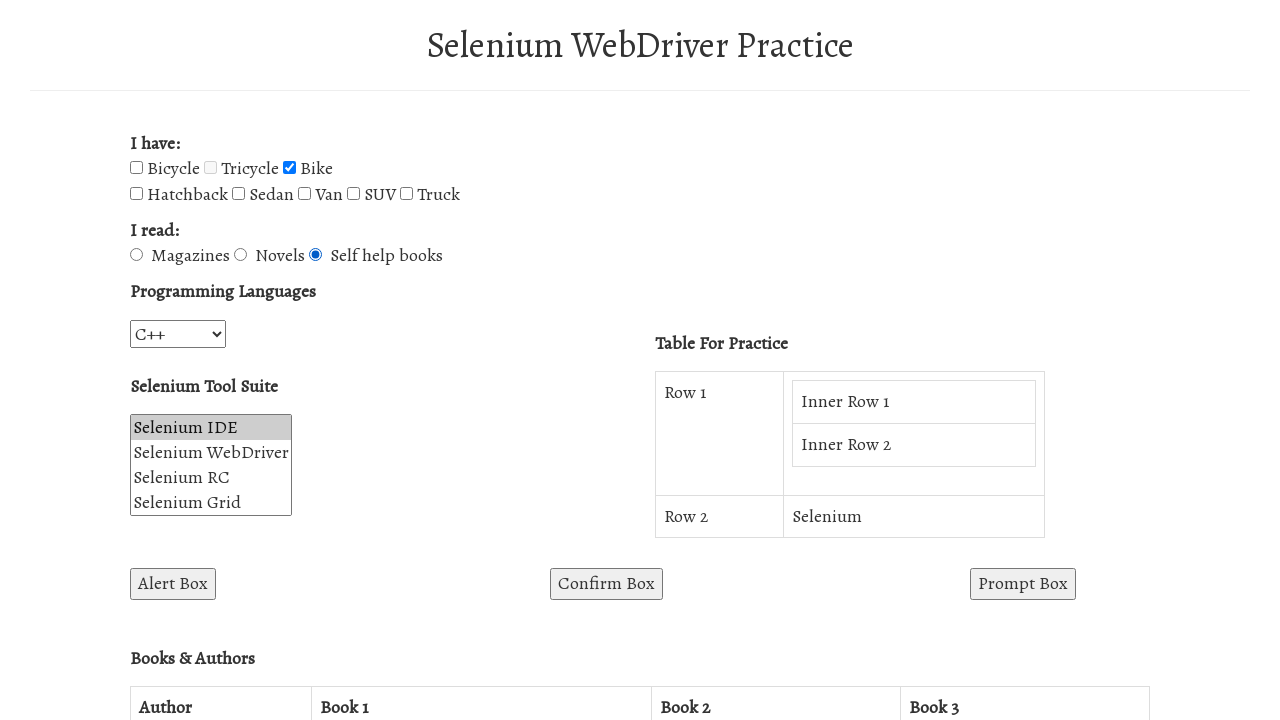

Selected second option in selenium suite multi-select on select[name='selenium_suite']
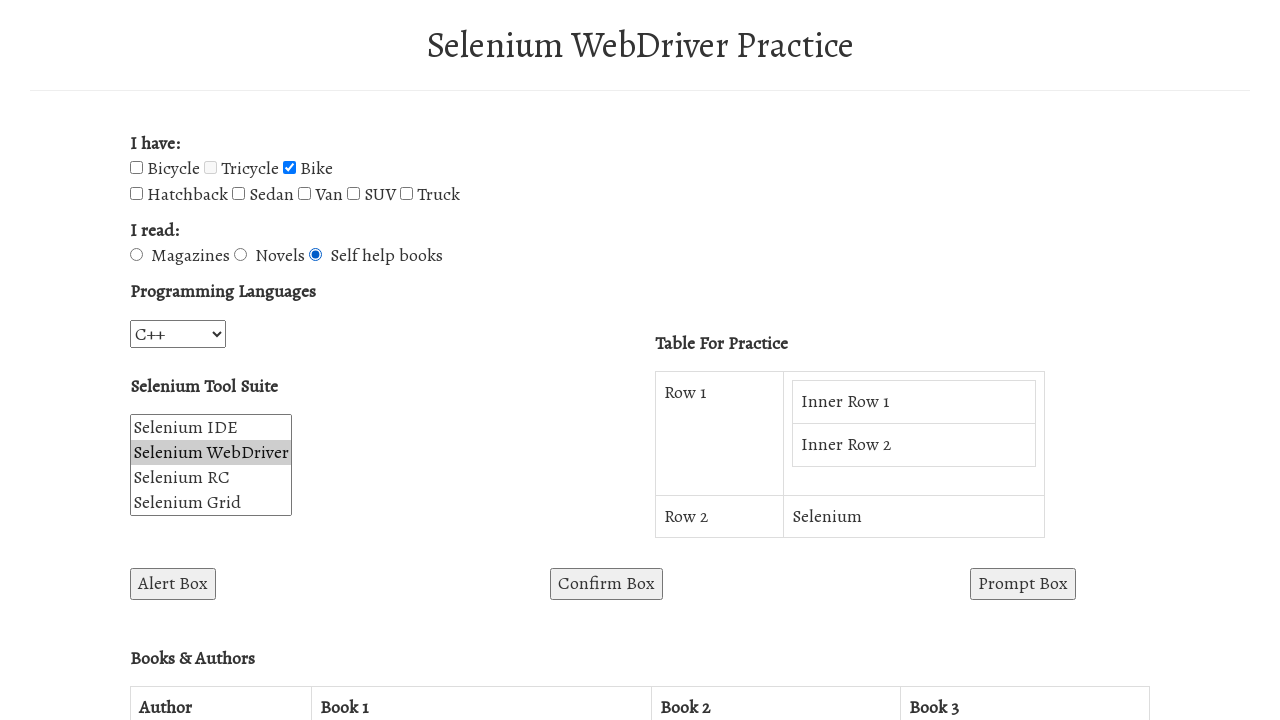

Deselected second option in selenium suite multi-select
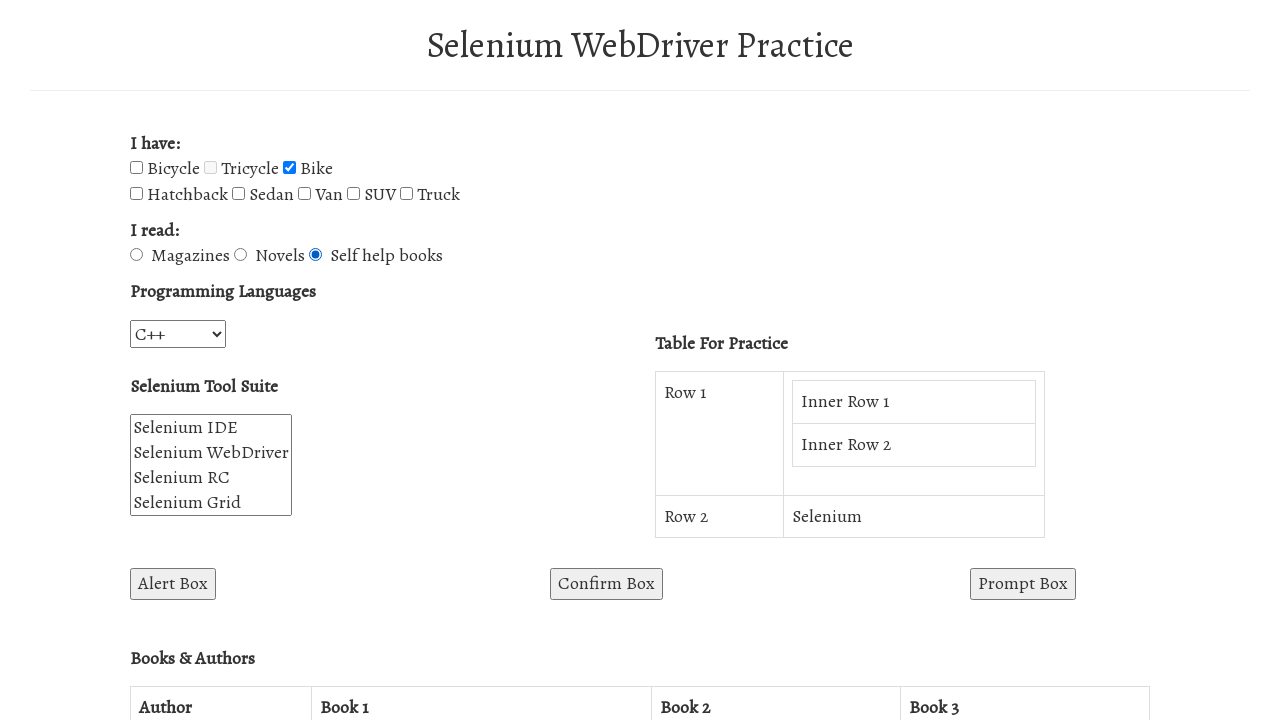

Clicked confirm box button at (606, 584) on #confirmBox
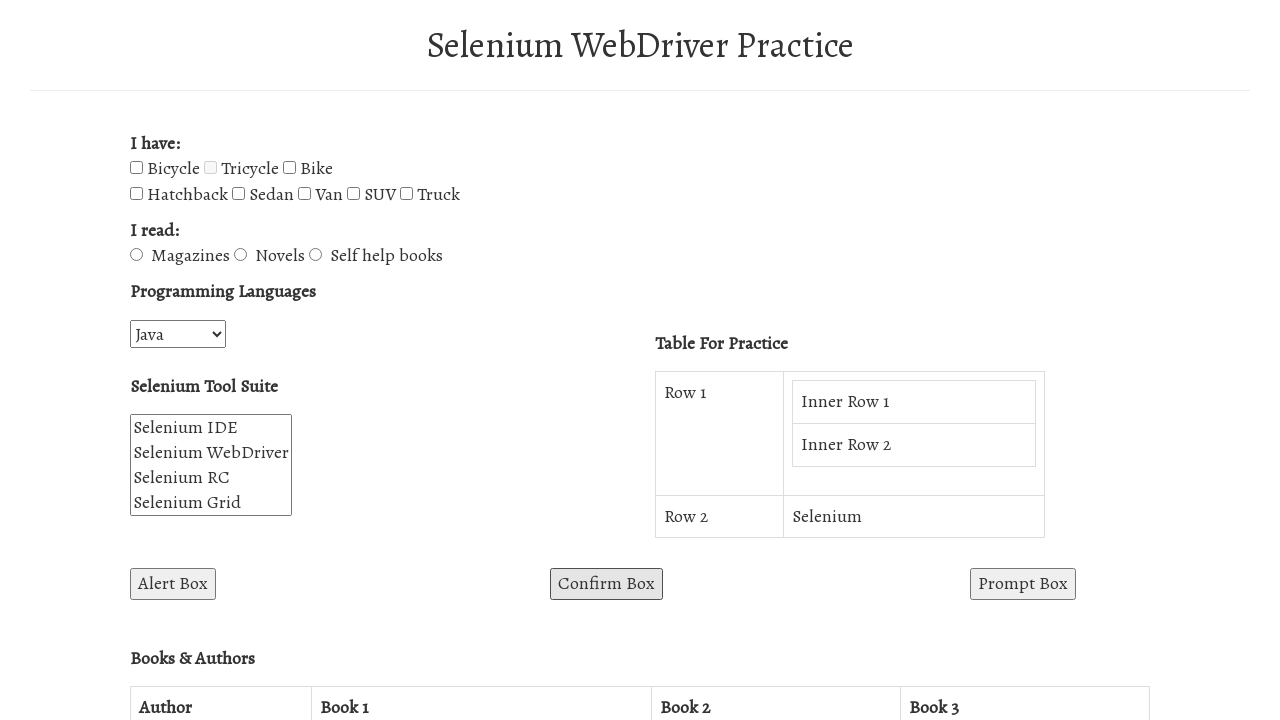

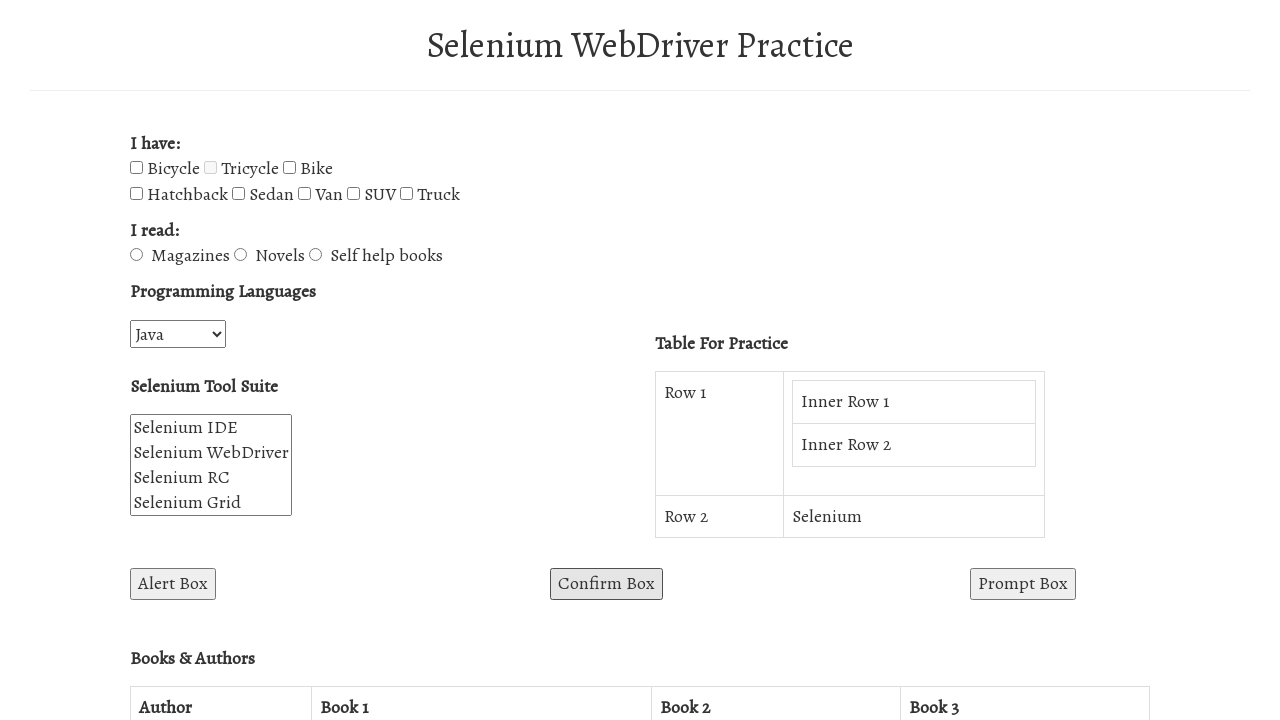